Tests the contact form functionality by navigating to the Contact Us page, filling in name, email, and message fields, and submitting the form.

Starting URL: https://shopdemo-alex-hot.koyeb.app/

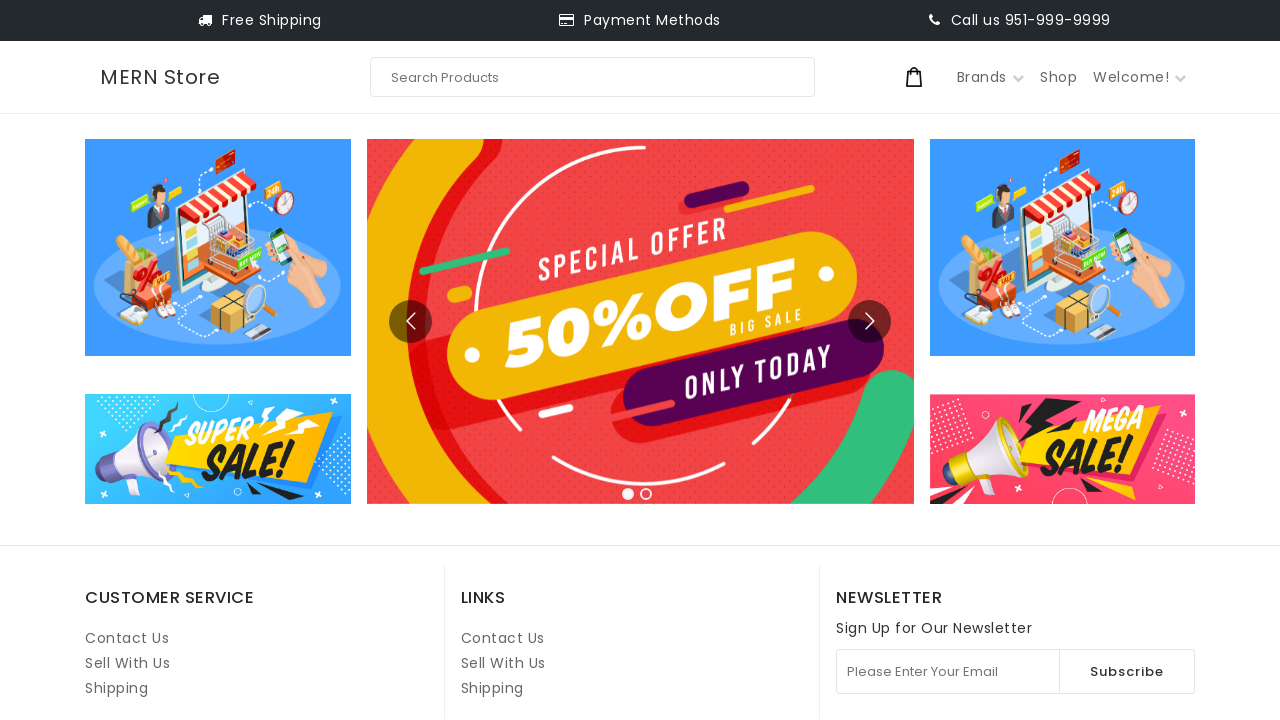

Clicked on Contact Us link at (503, 638) on internal:role=link[name="Contact Us"i] >> nth=1
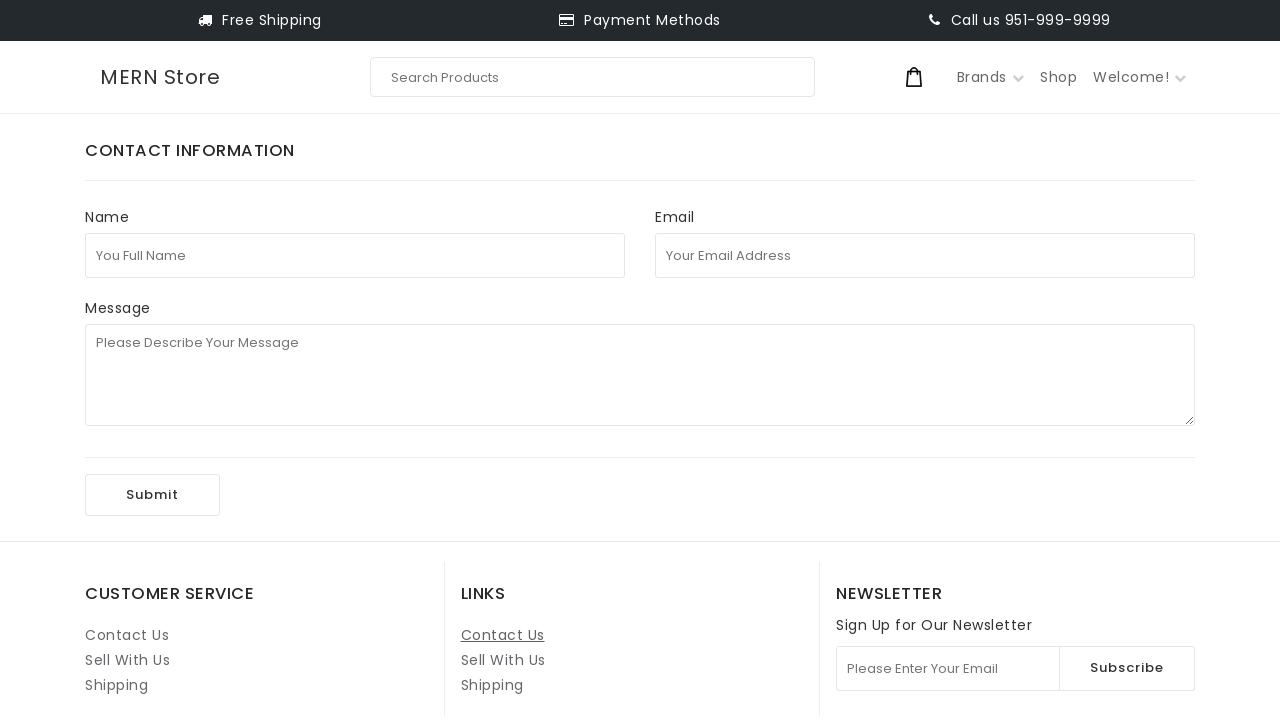

Clicked on full name field at (355, 255) on internal:attr=[placeholder="You Full Name"i]
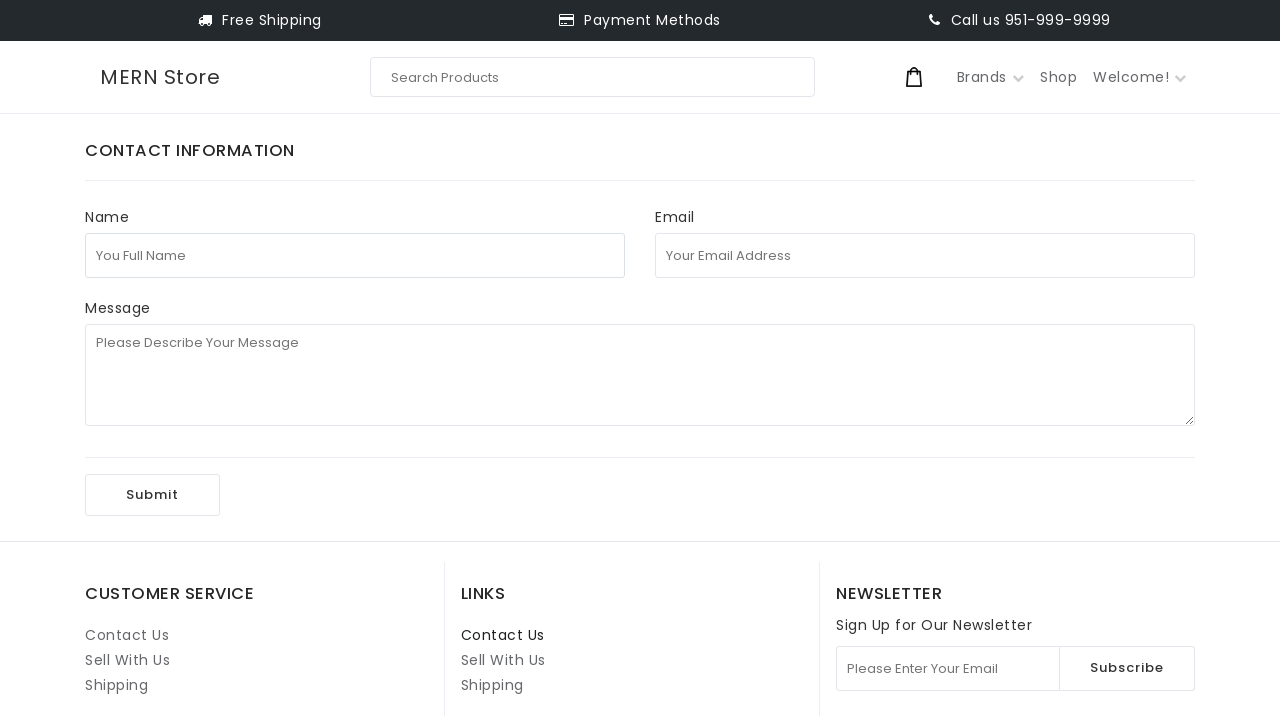

Filled full name field with 'John Smith' on internal:attr=[placeholder="You Full Name"i]
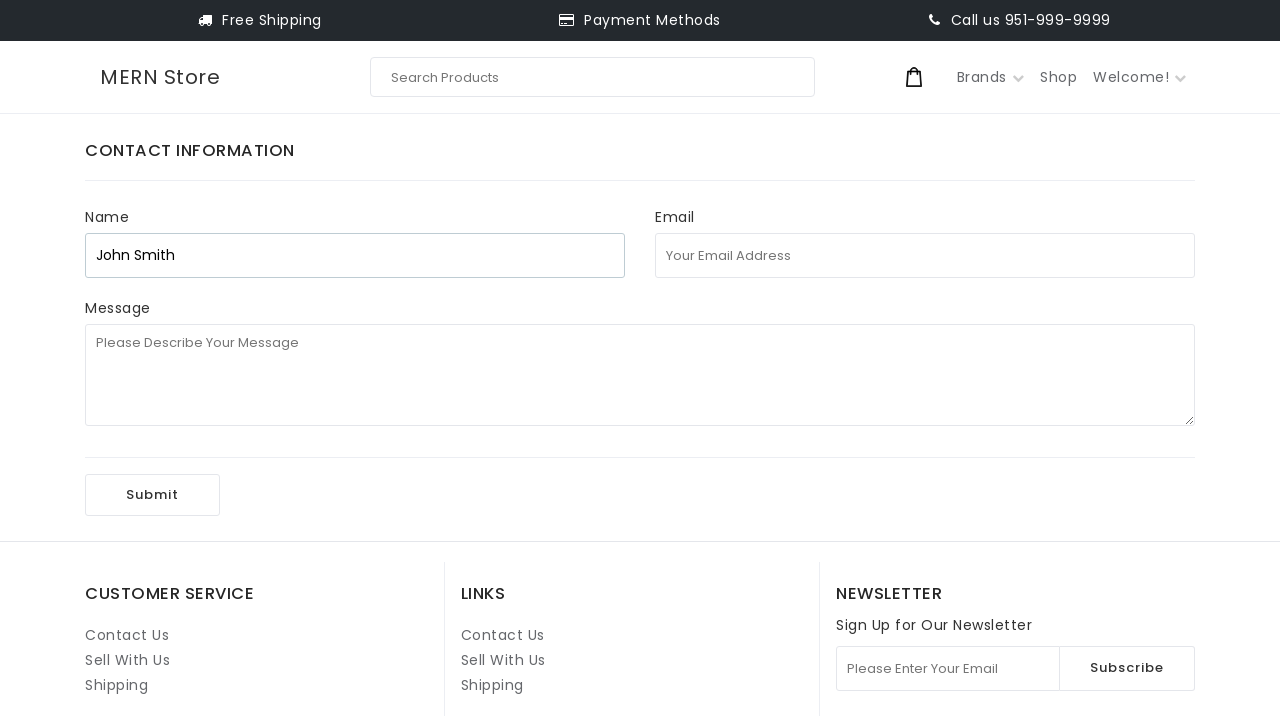

Clicked on email address field at (925, 255) on internal:attr=[placeholder="Your Email Address"i]
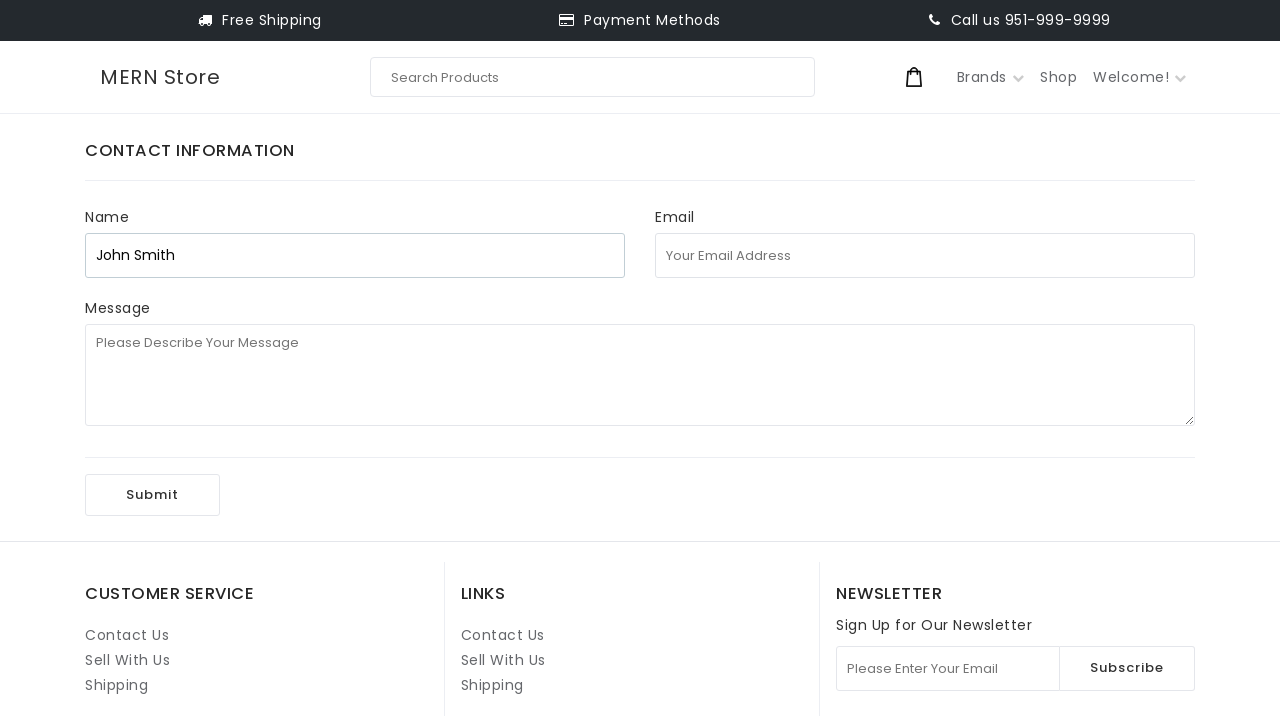

Filled email address field with 'johnsmith@example.com' on internal:attr=[placeholder="Your Email Address"i]
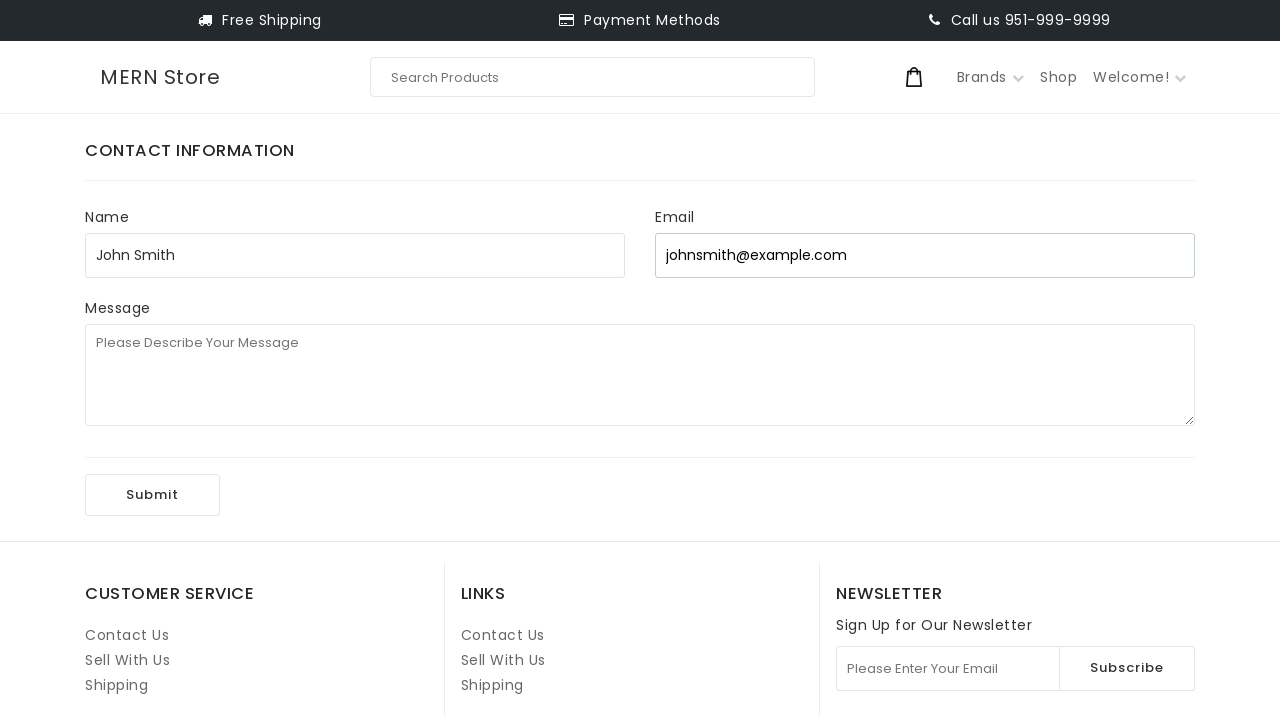

Clicked on message field at (640, 375) on internal:attr=[placeholder="Please Describe Your Message"i]
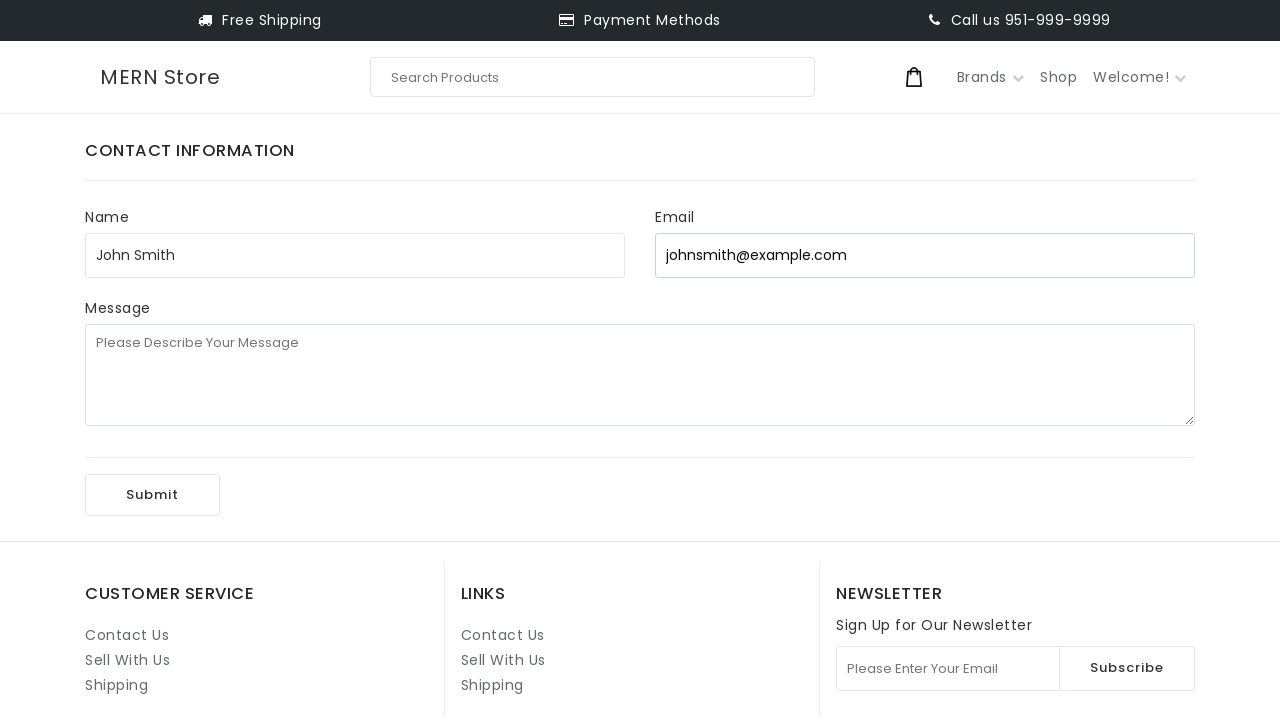

Filled message field with 'This is a test message for the contact form.' on internal:attr=[placeholder="Please Describe Your Message"i]
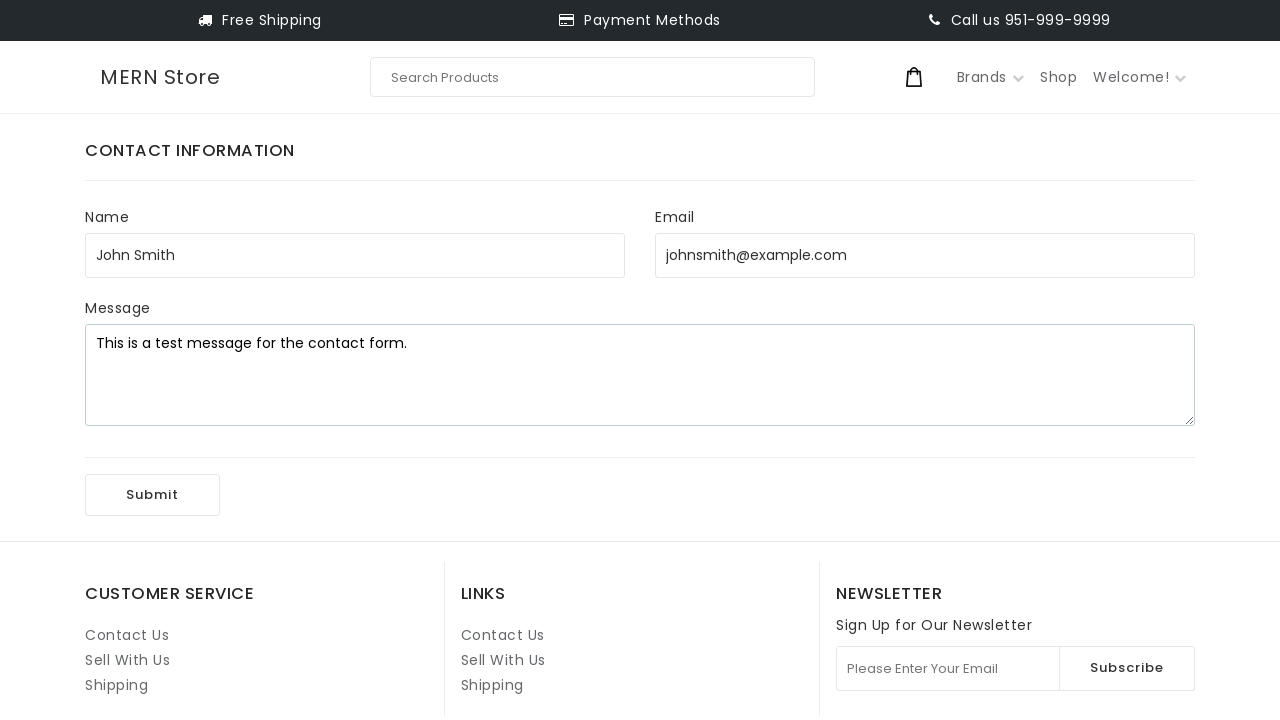

Clicked Submit button to submit contact form at (152, 495) on internal:role=button[name="Submit"i]
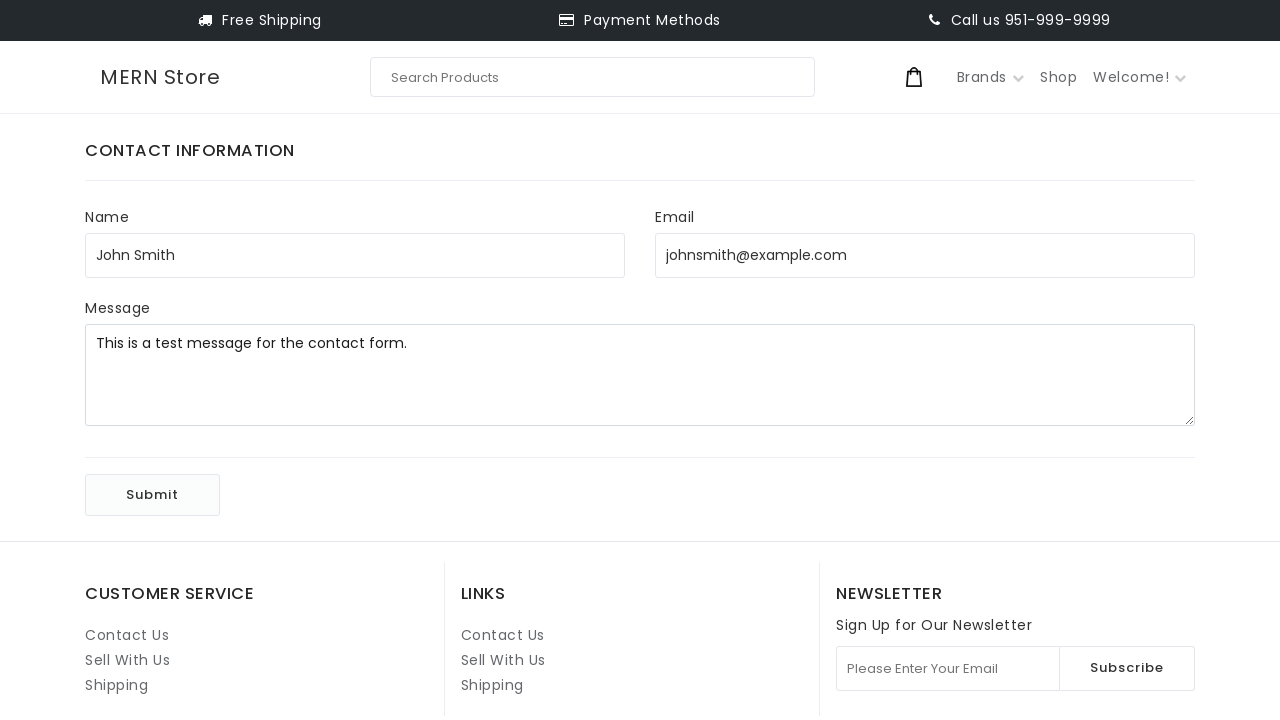

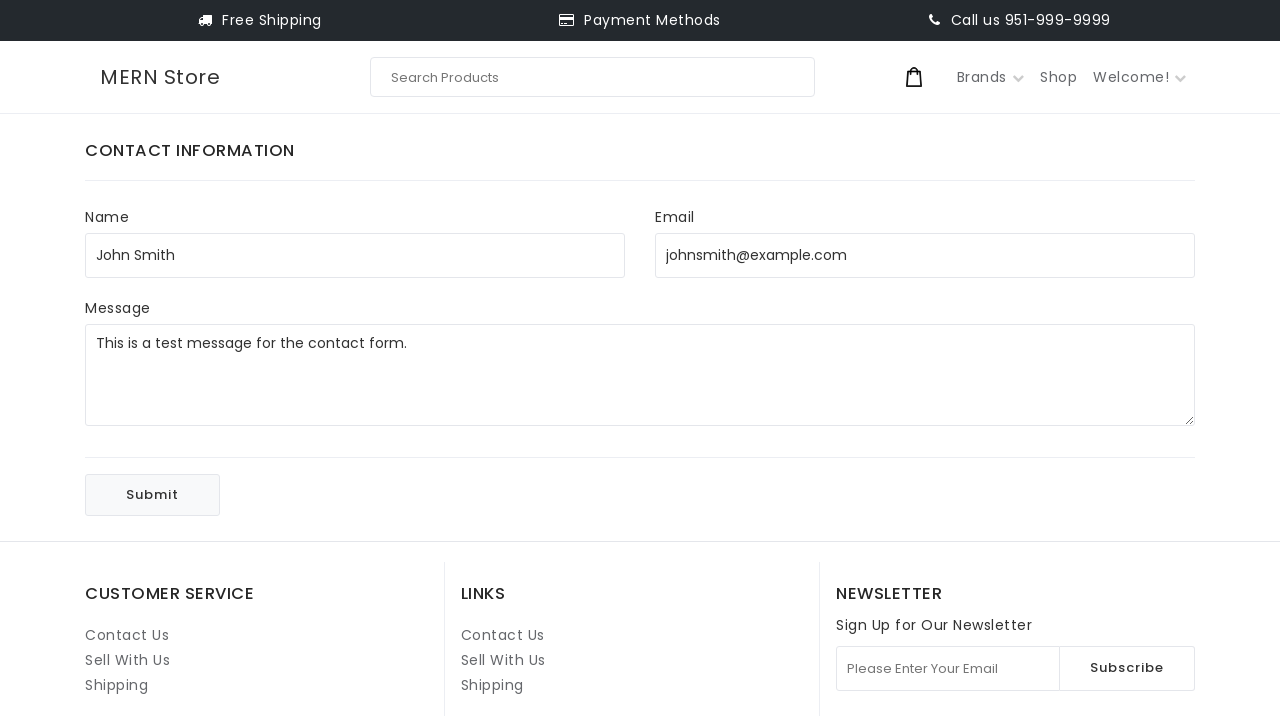